Tests multi-select dropdown functionality by selecting multiple options from a car selection dropdown and verifying the selections

Starting URL: https://demoqa.com/select-menu

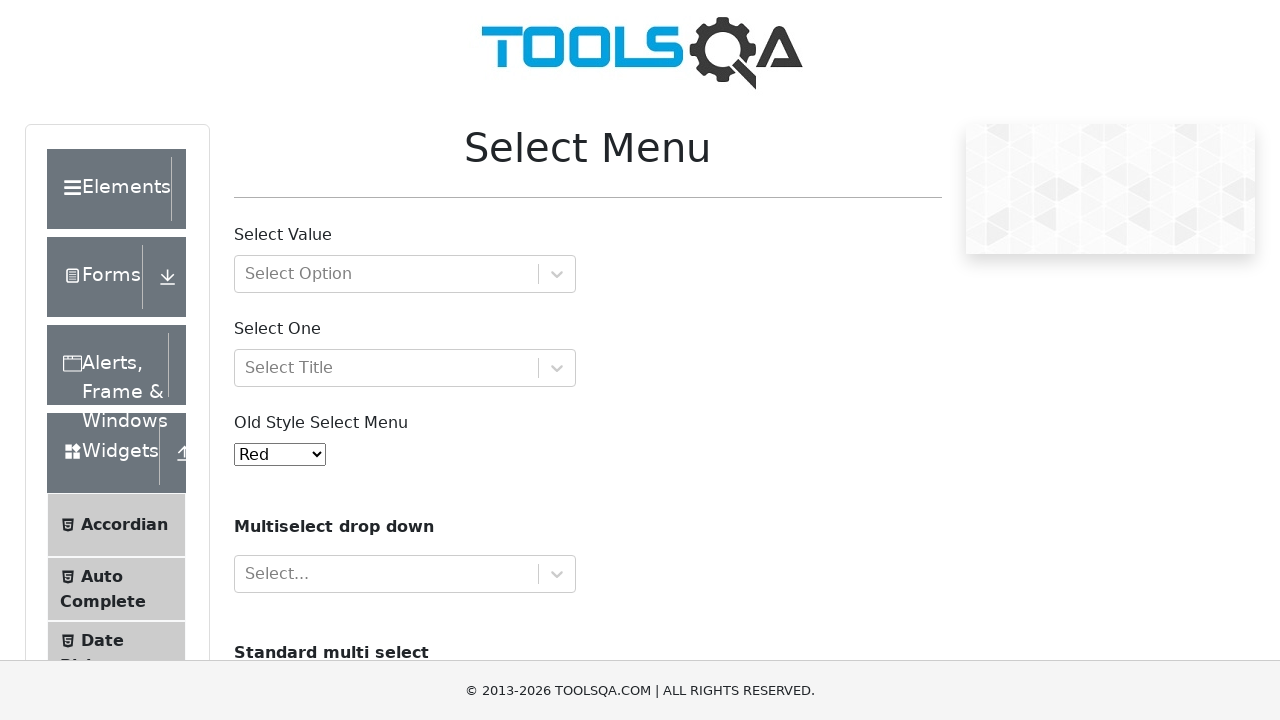

Navigated to select menu demo page
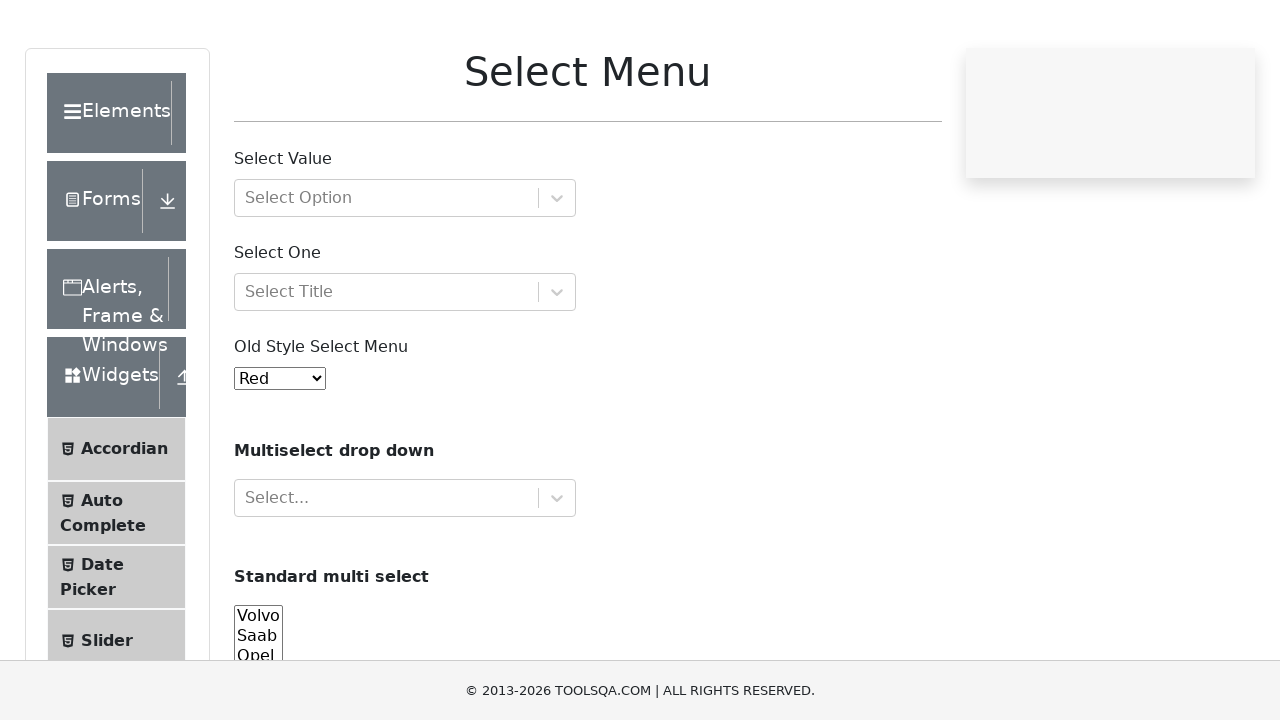

Located the car selection dropdown element
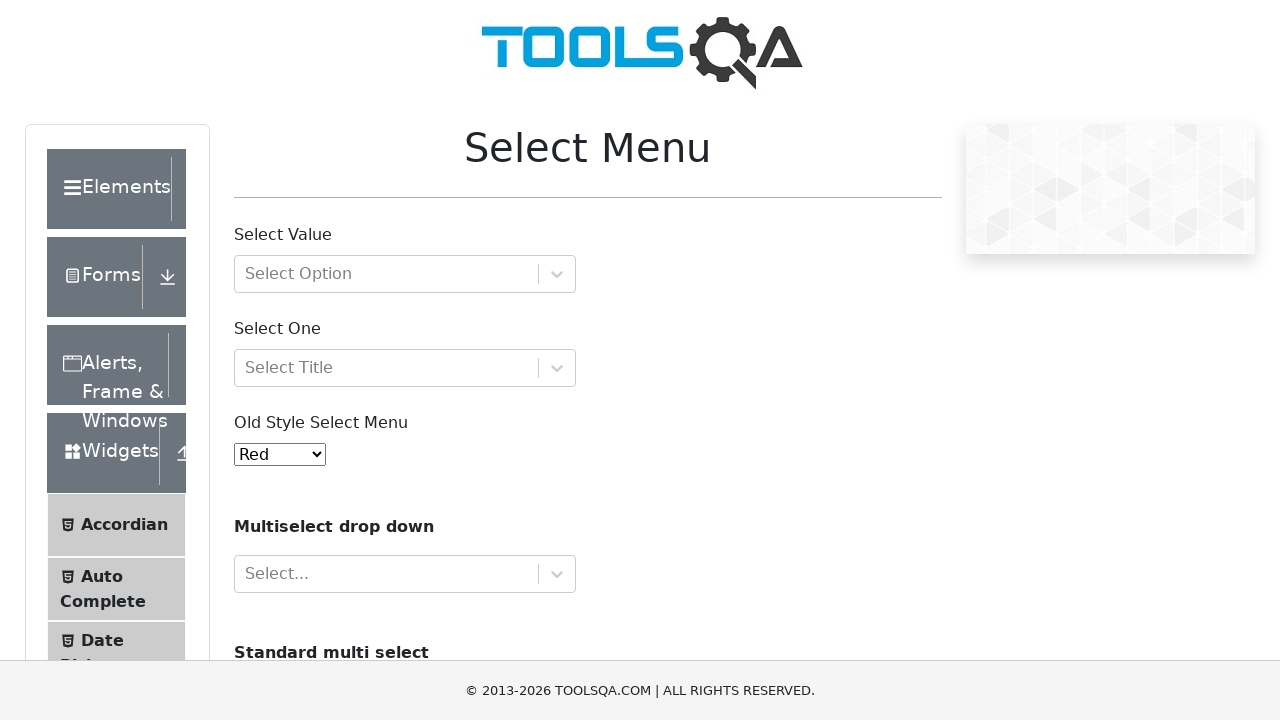

Selected Saab option from car dropdown on #cars
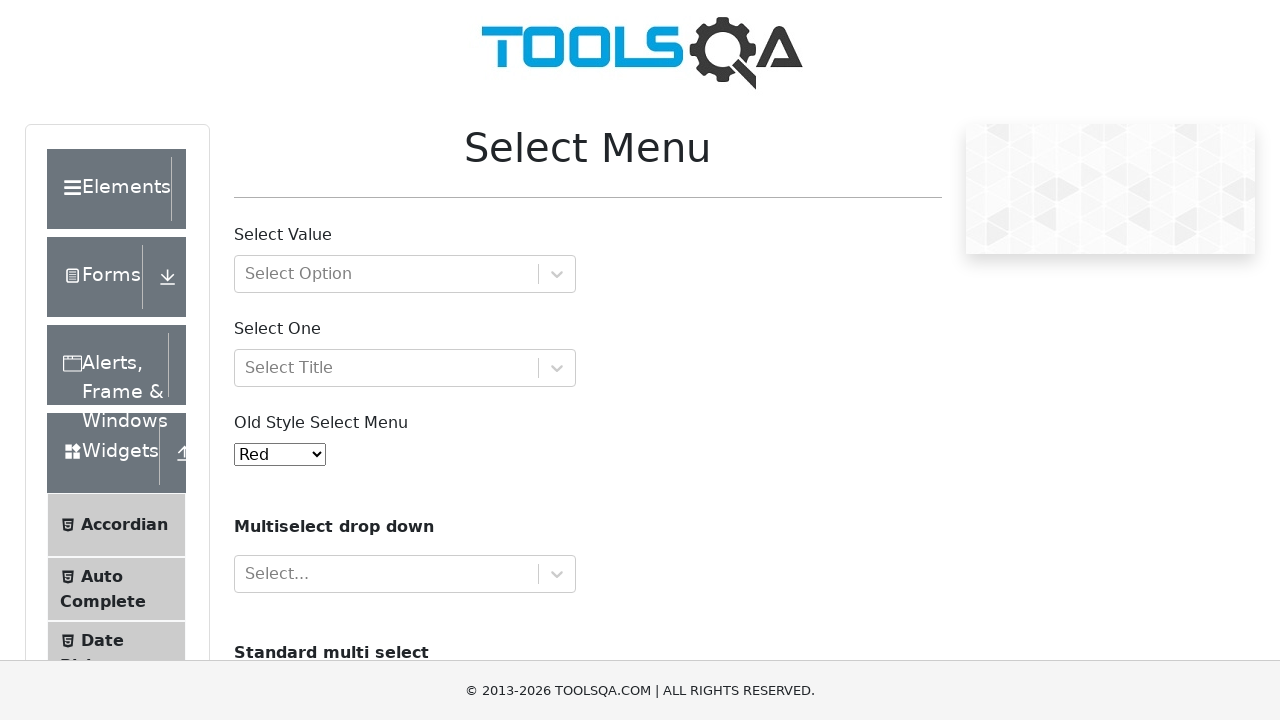

Selected option at index 3 (Audi) from car dropdown on #cars
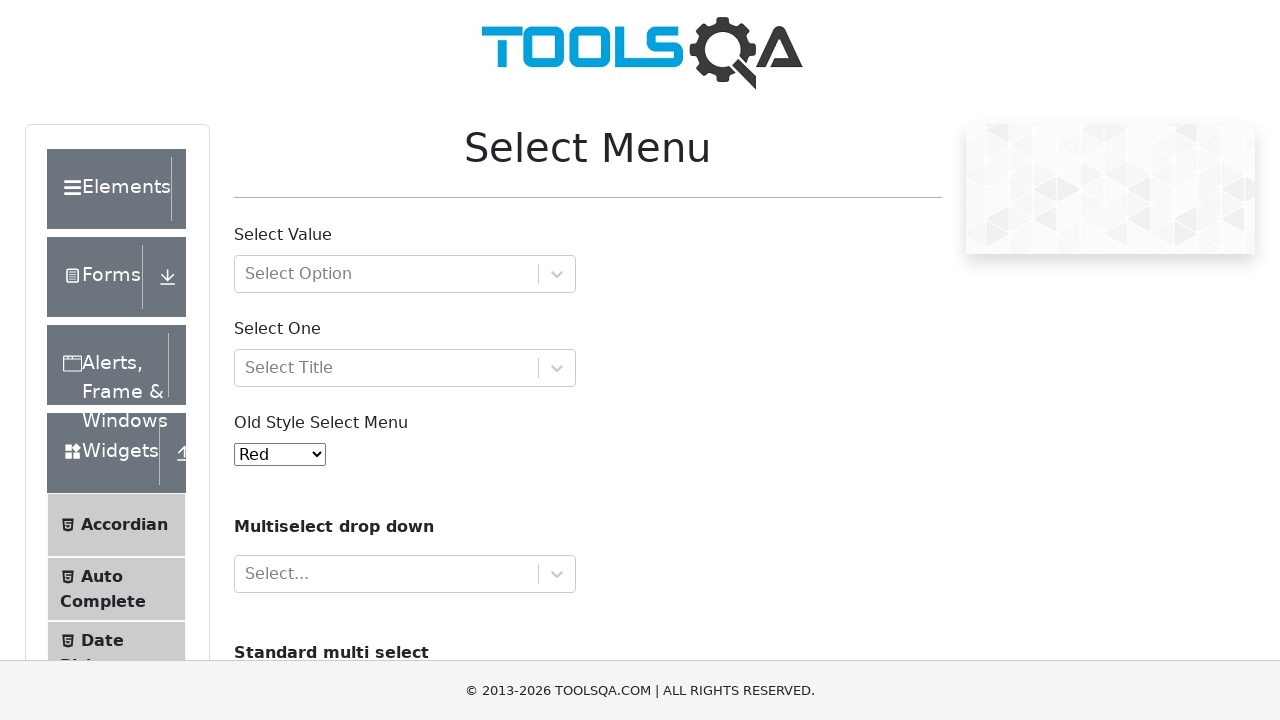

Retrieved all selected options from car dropdown
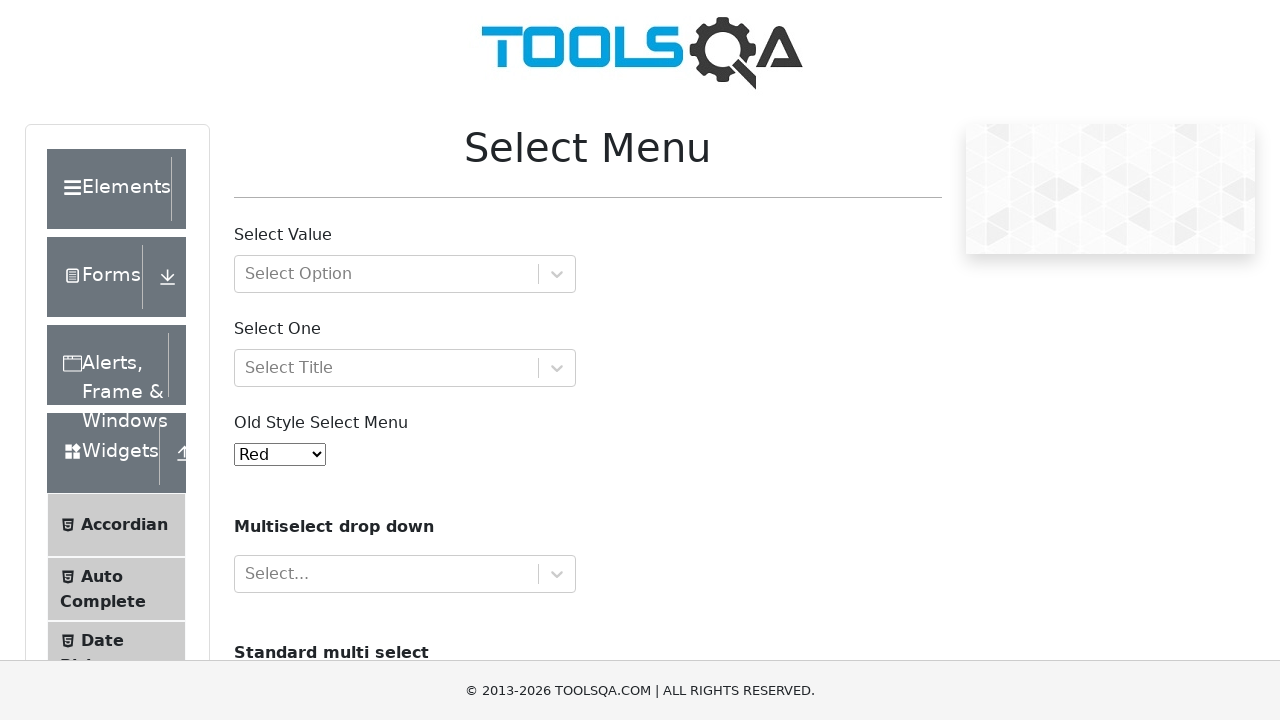

Printed selected option: Audi
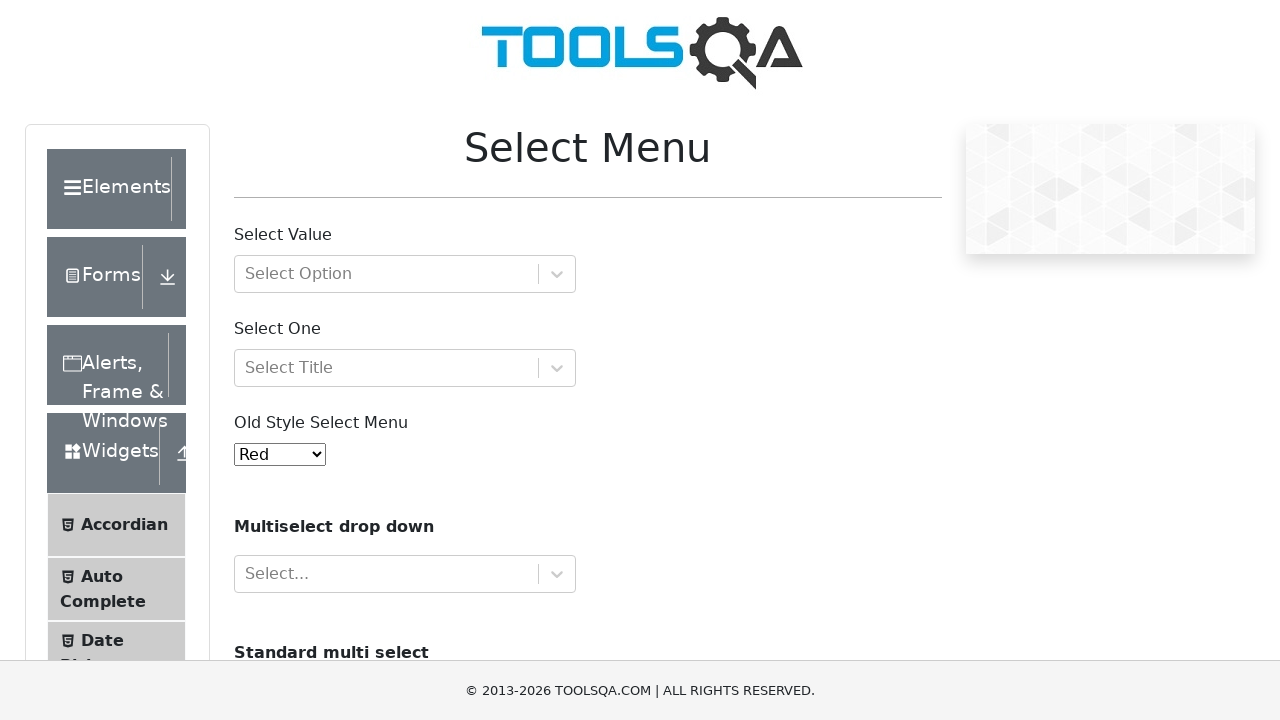

Located the first selected option
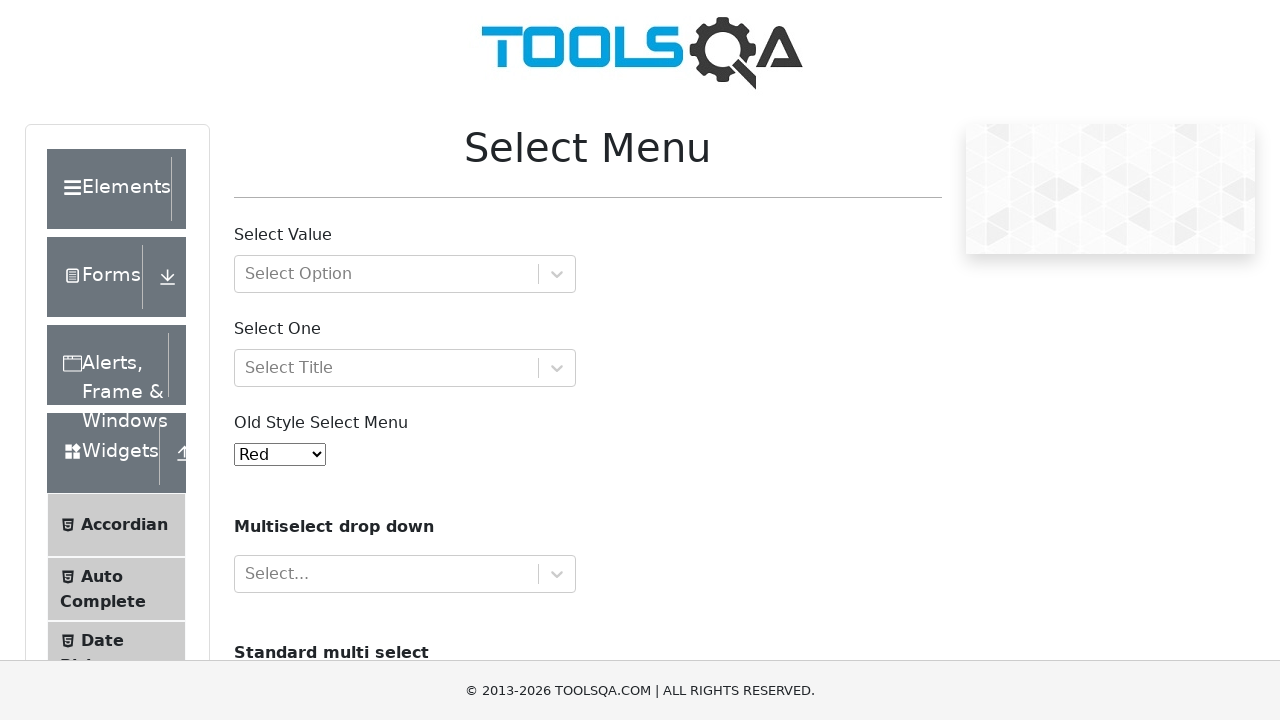

Printed first selected option: Audi
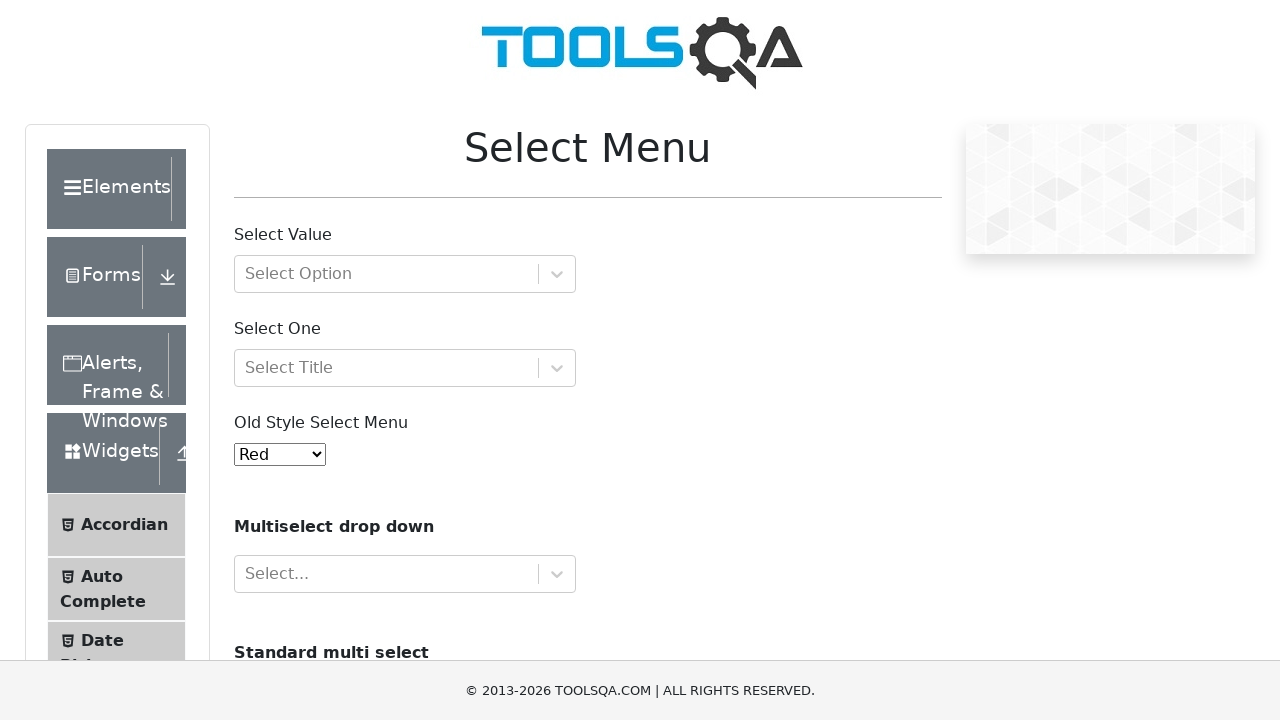

Checked if dropdown is multi-select: True
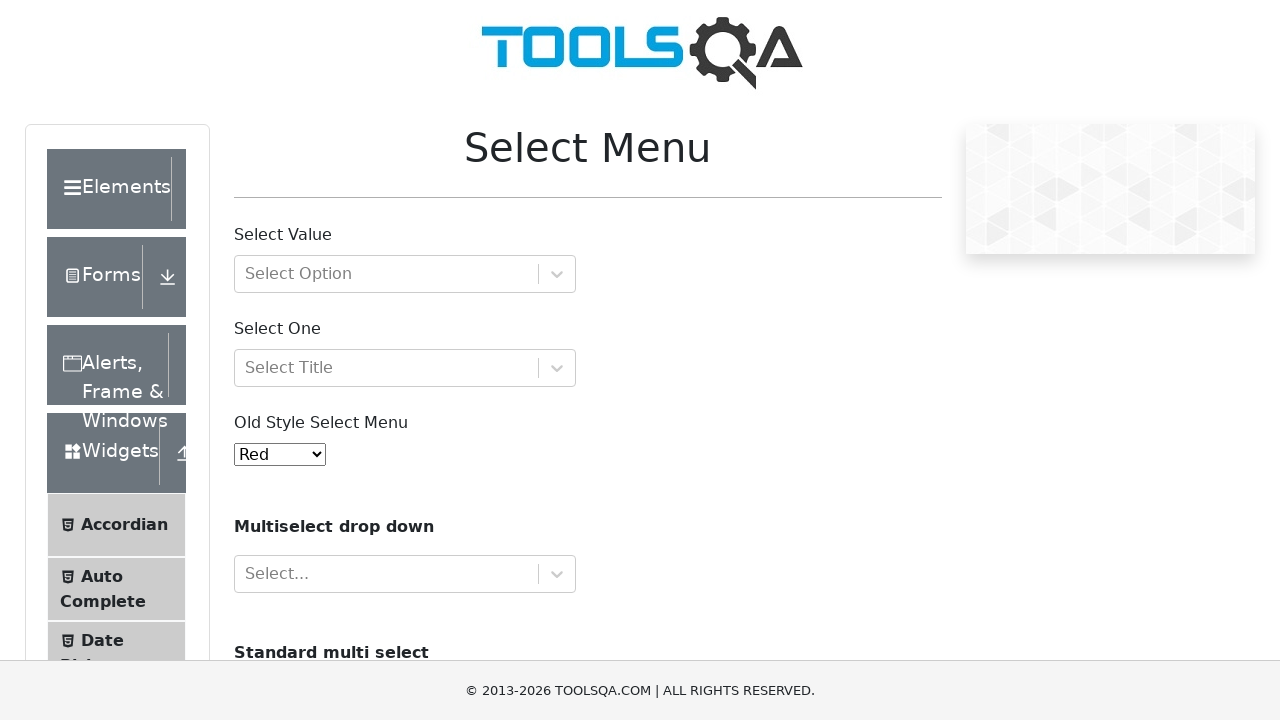

Deselected all options from multi-select dropdown
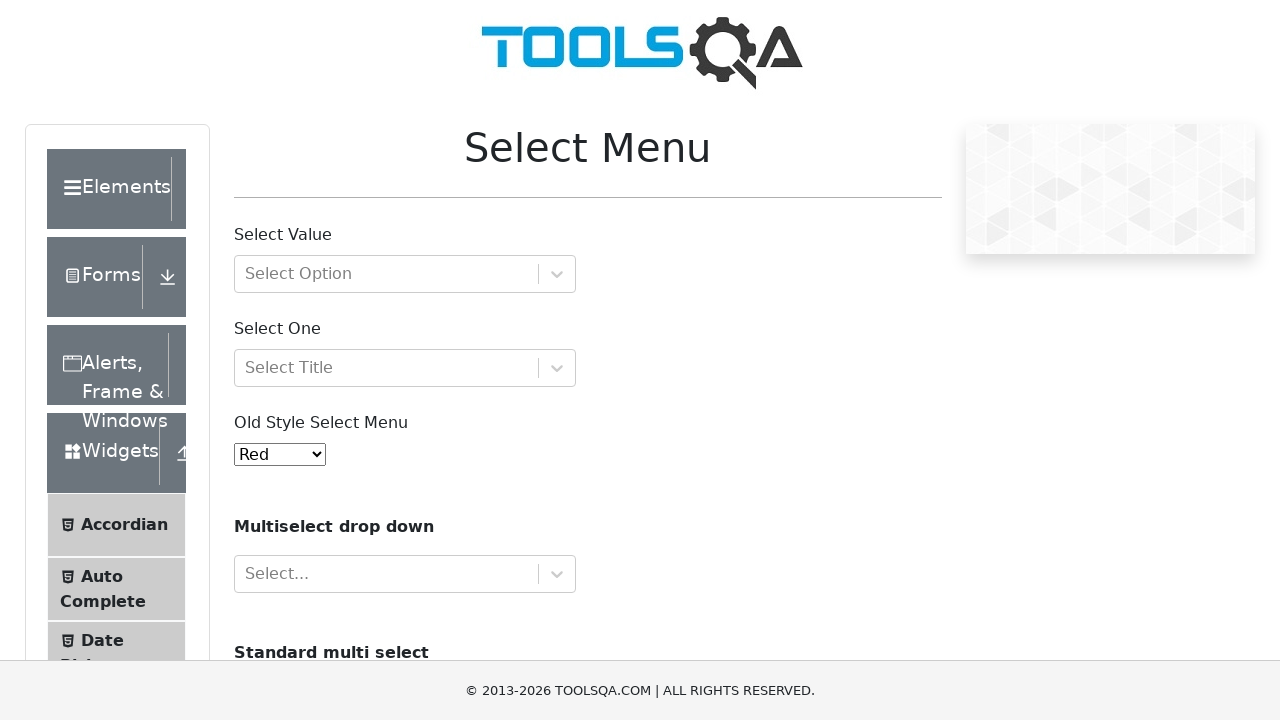

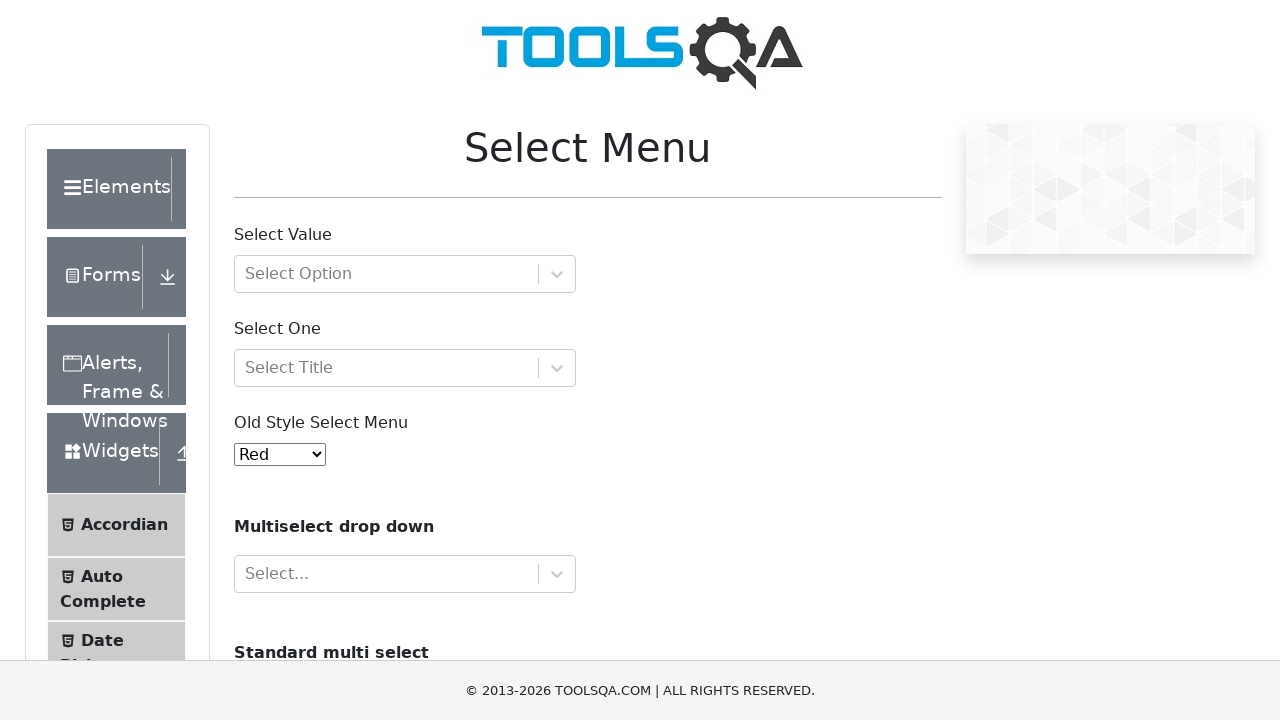